Tests element selection behavior by clicking radio button and checkbox, verifying their selected states, then clicking to deselect and verifying deselection.

Starting URL: https://automationfc.github.io/basic-form/index.html

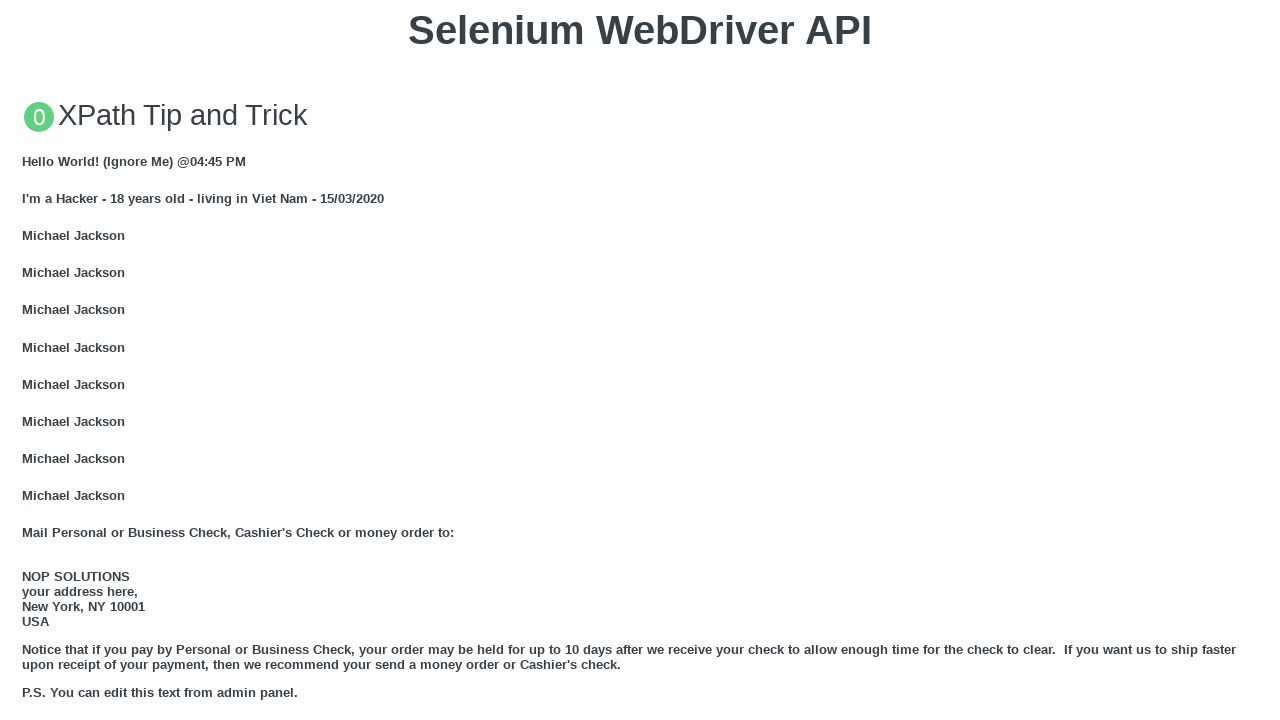

Clicked Under 18 radio button at (28, 360) on #under_18
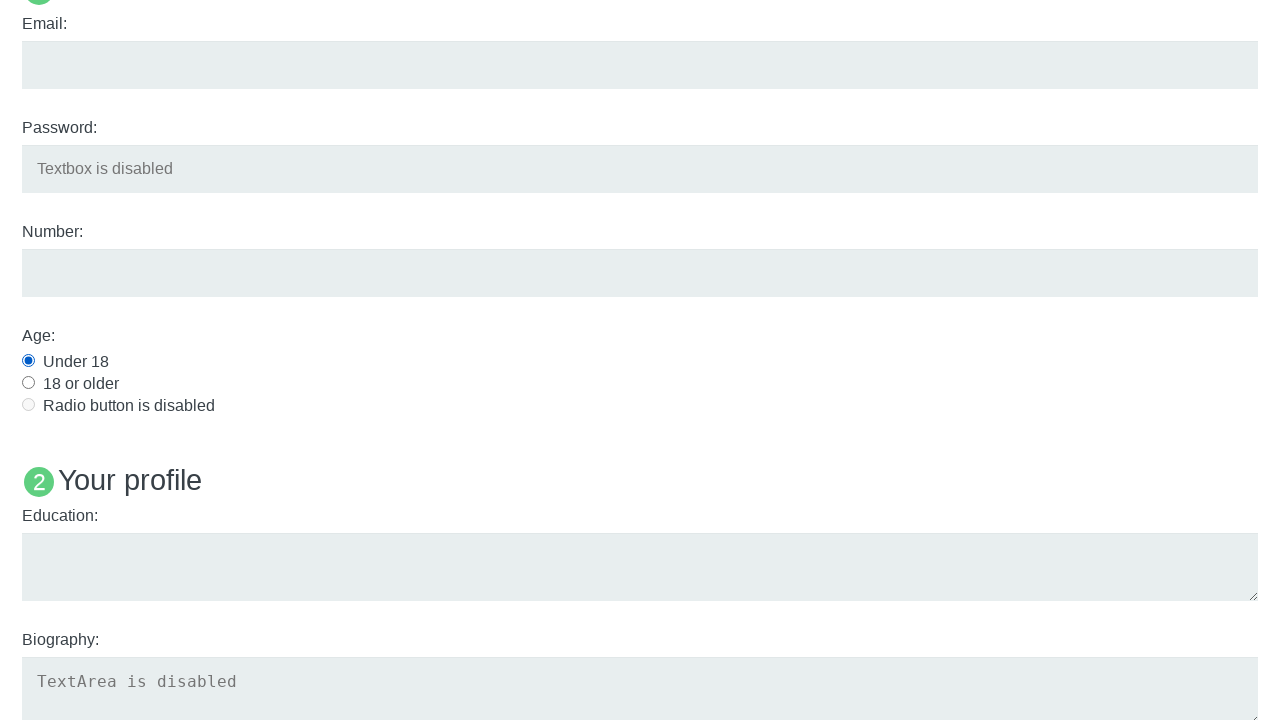

Verified Under 18 radio button is selected
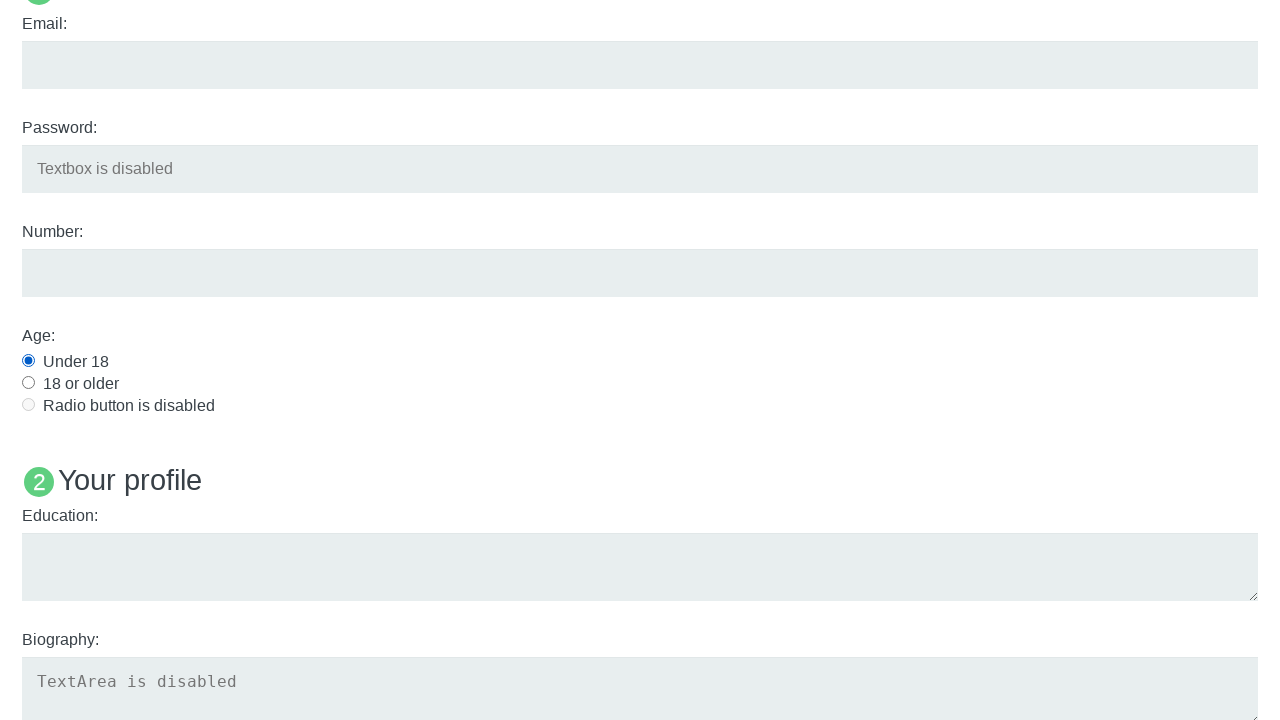

Clicked Java checkbox at (28, 361) on #java
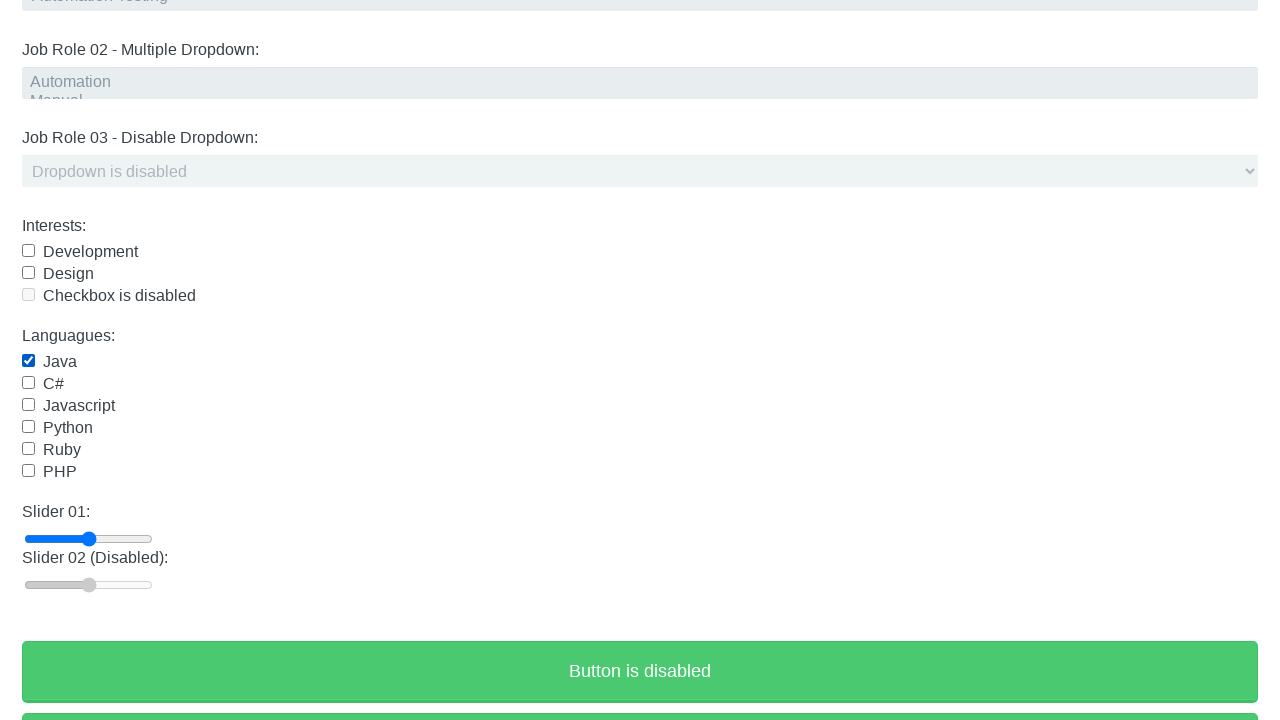

Verified Java checkbox is selected
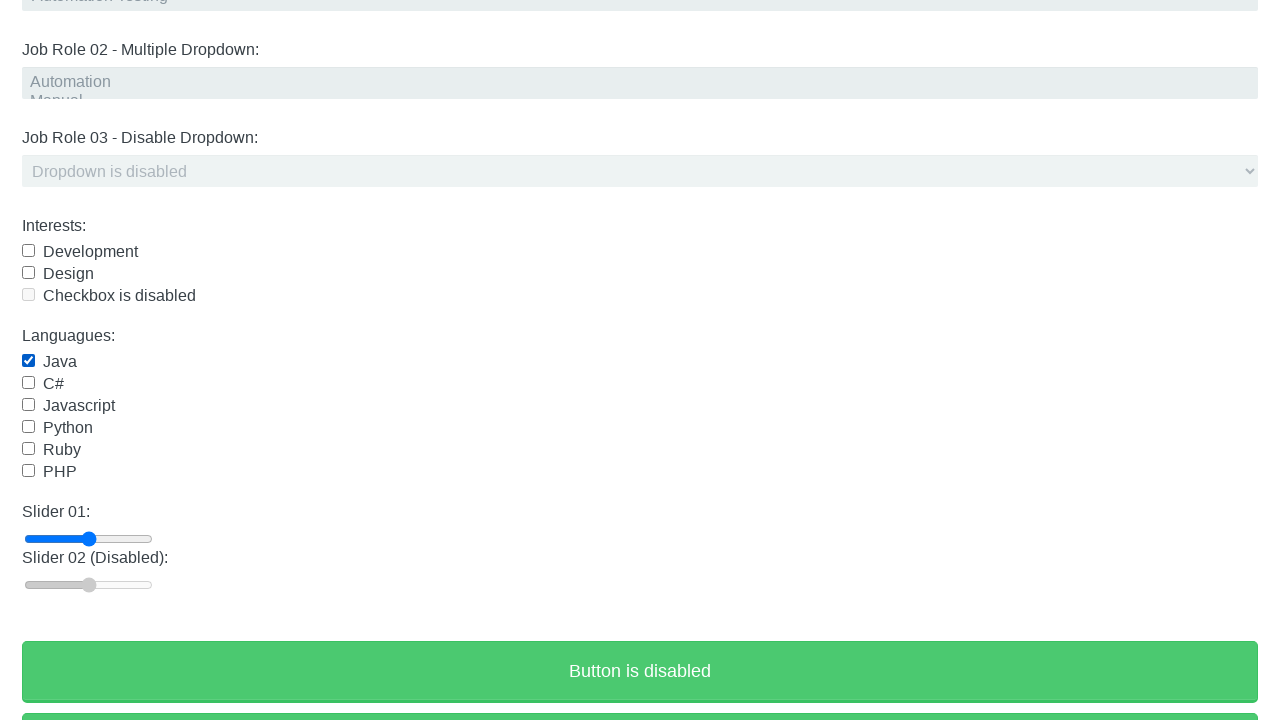

Clicked Under 18 radio button again to attempt deselection at (28, 360) on #under_18
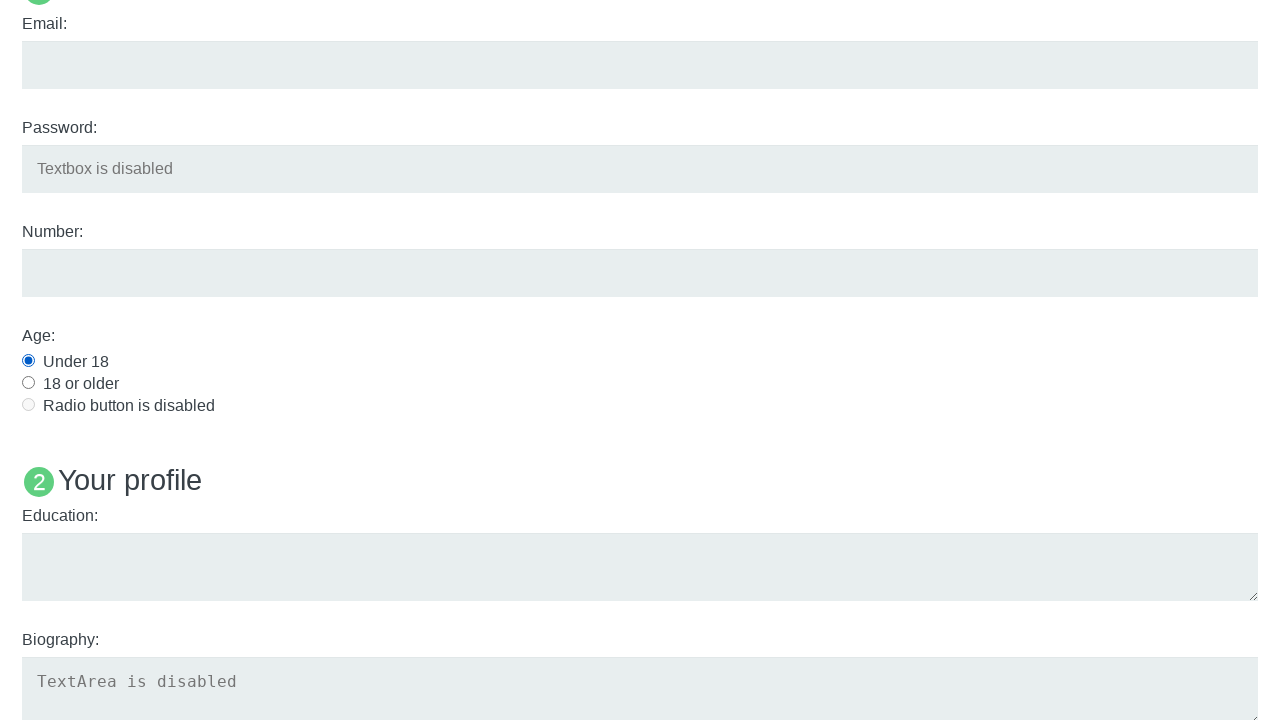

Clicked Java checkbox again to deselect at (28, 361) on #java
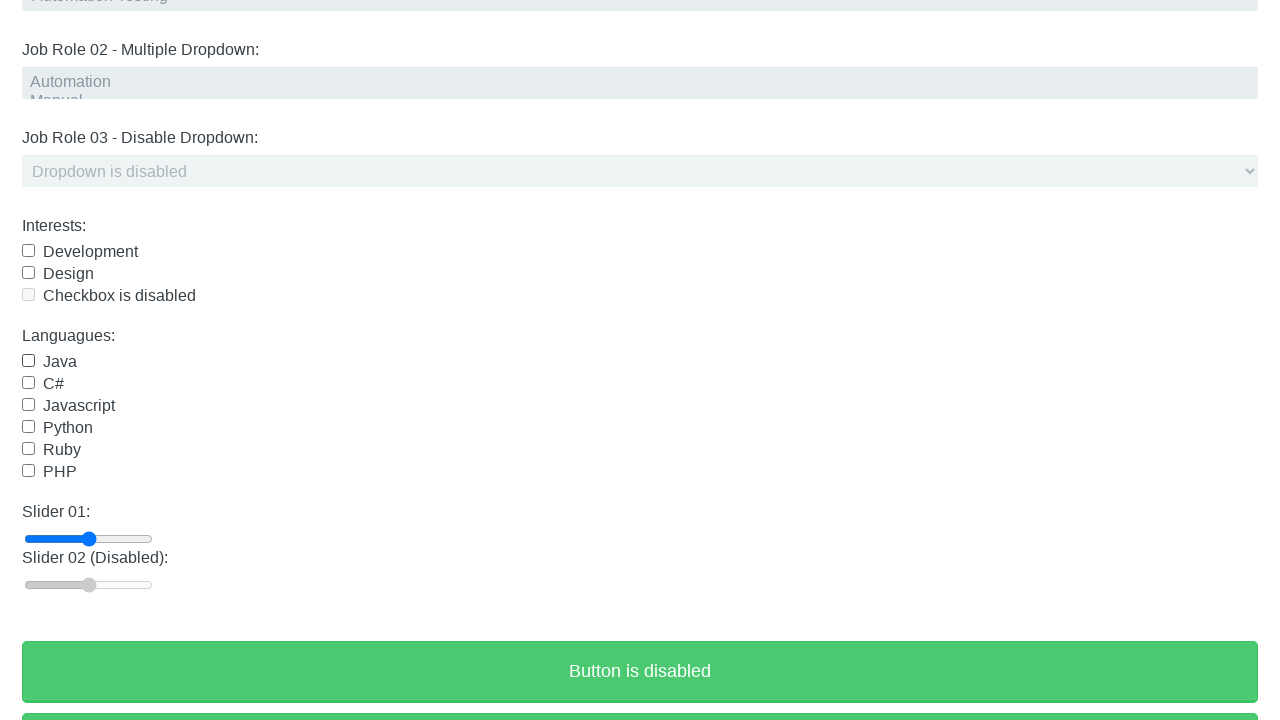

Verified Under 18 radio button is still selected (radio buttons cannot be deselected)
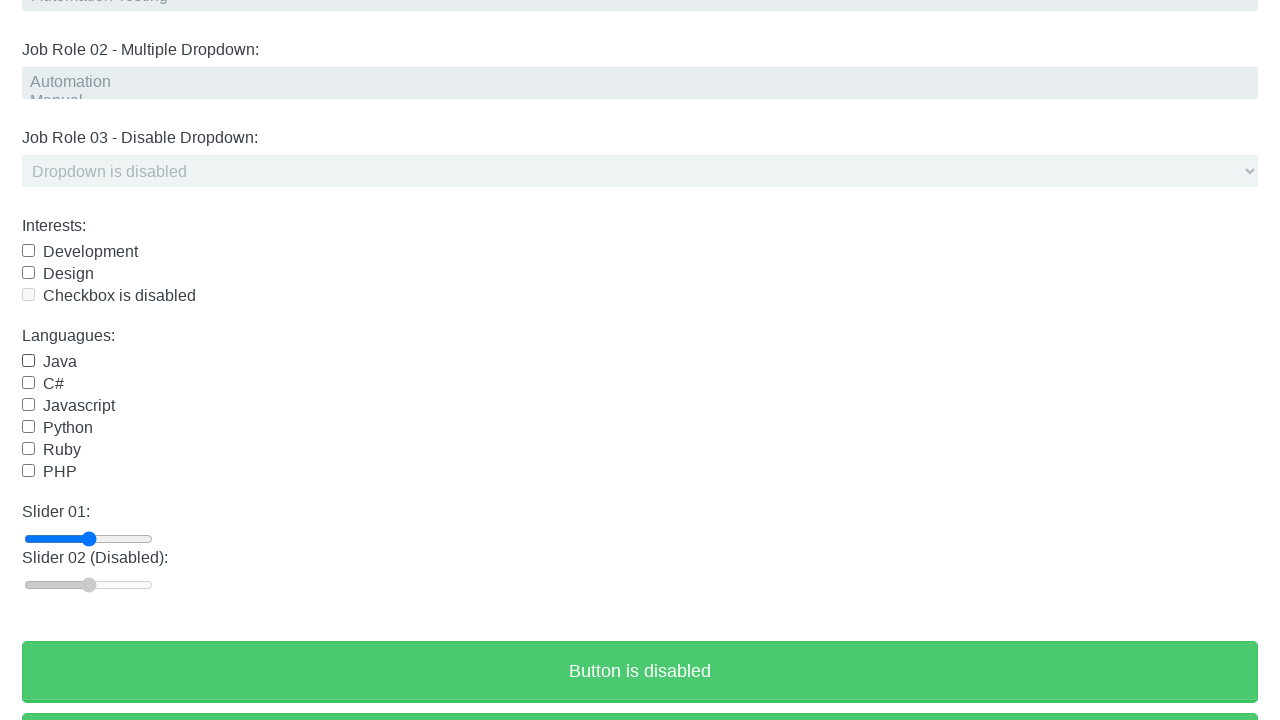

Verified Java checkbox is deselected
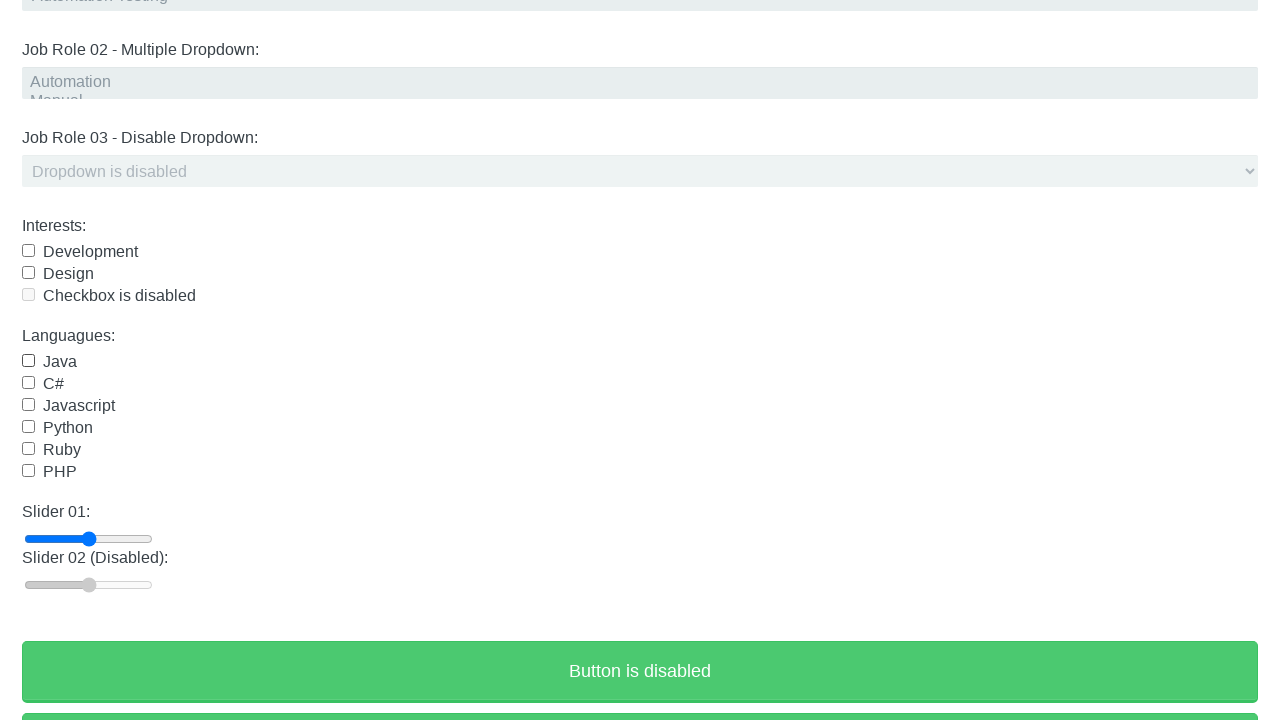

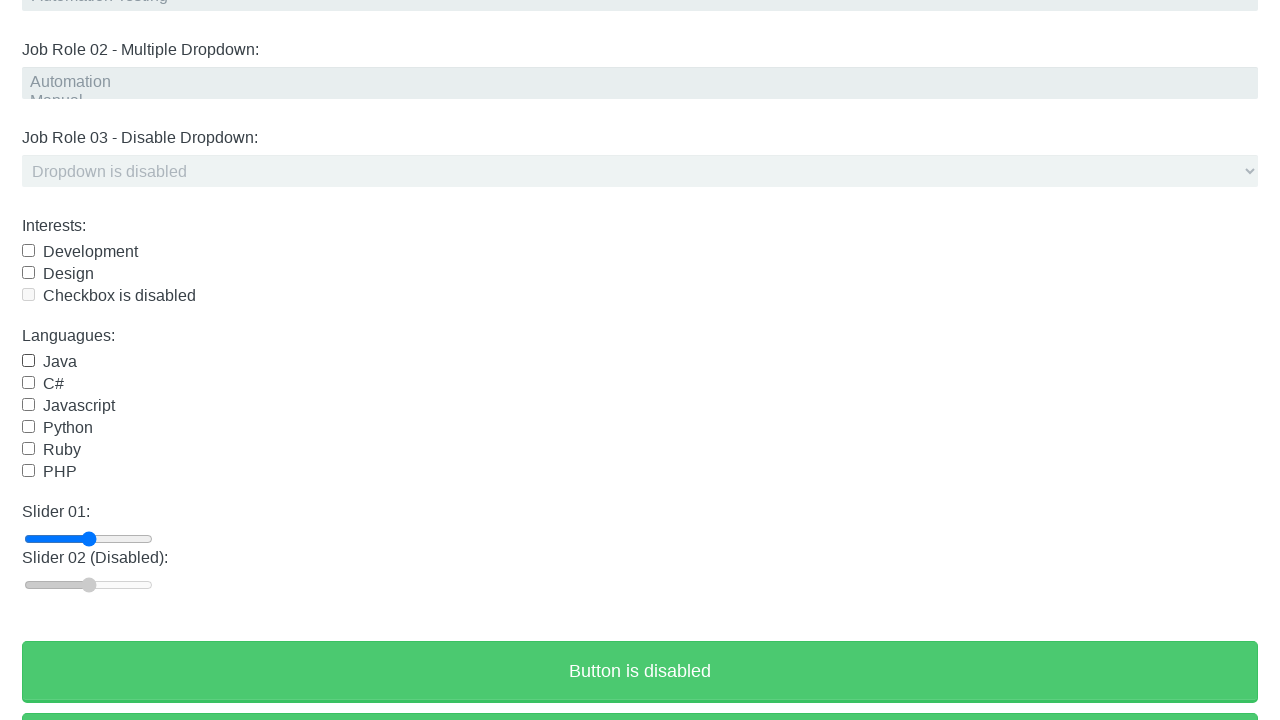